Tests dropdown select operations by selecting options using visible text, value, and index methods

Starting URL: https://kristinek.github.io/site/examples/actions

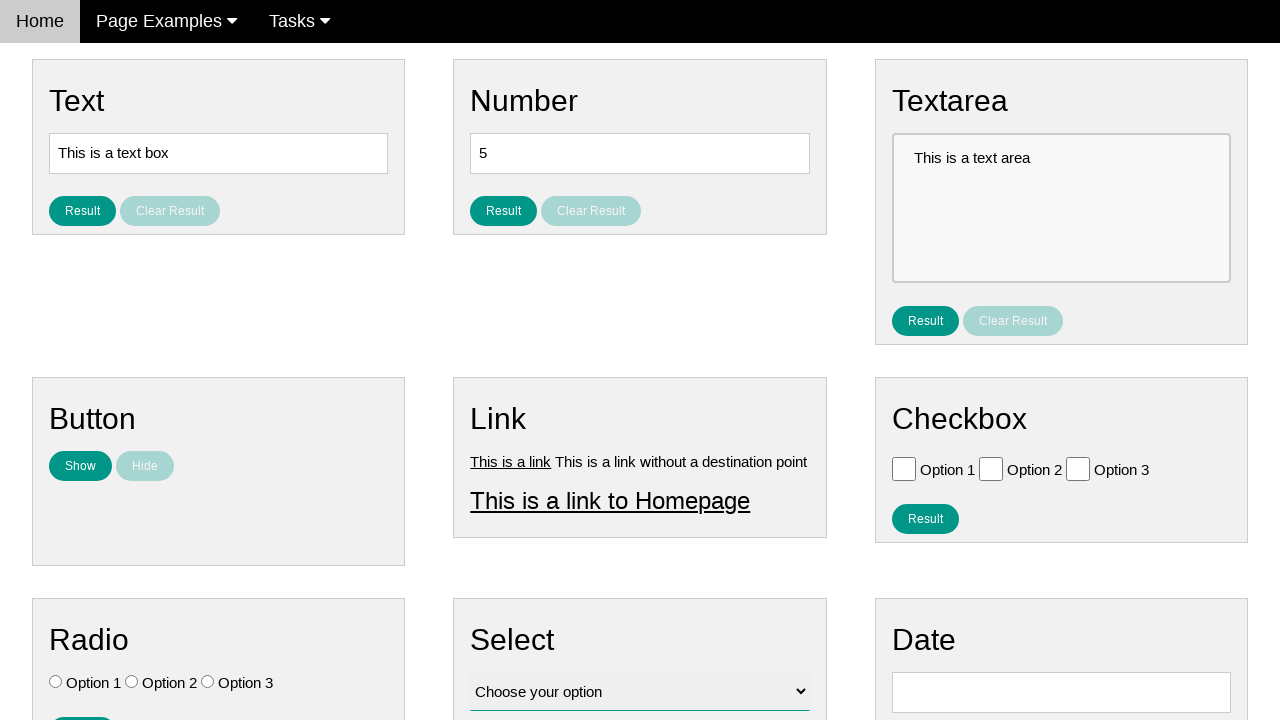

Navigated to dropdown operations test page
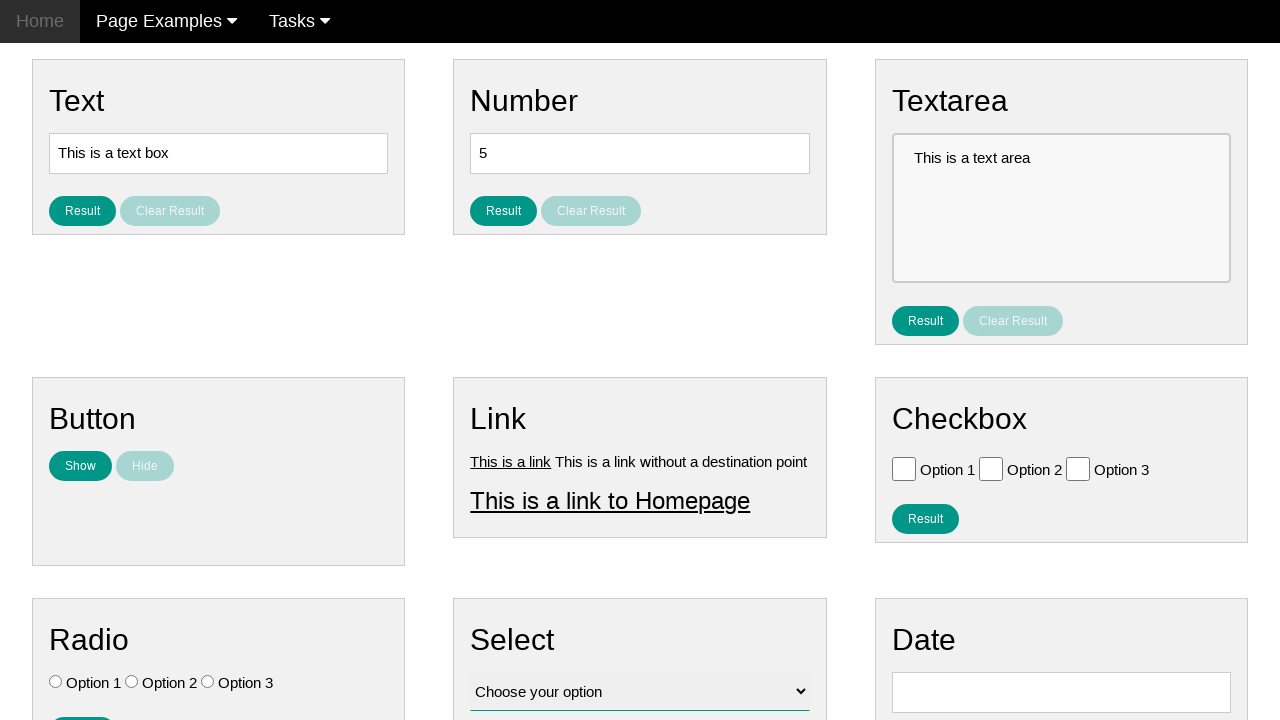

Selected 'Option 1' by visible text on select[name='vfb-12']
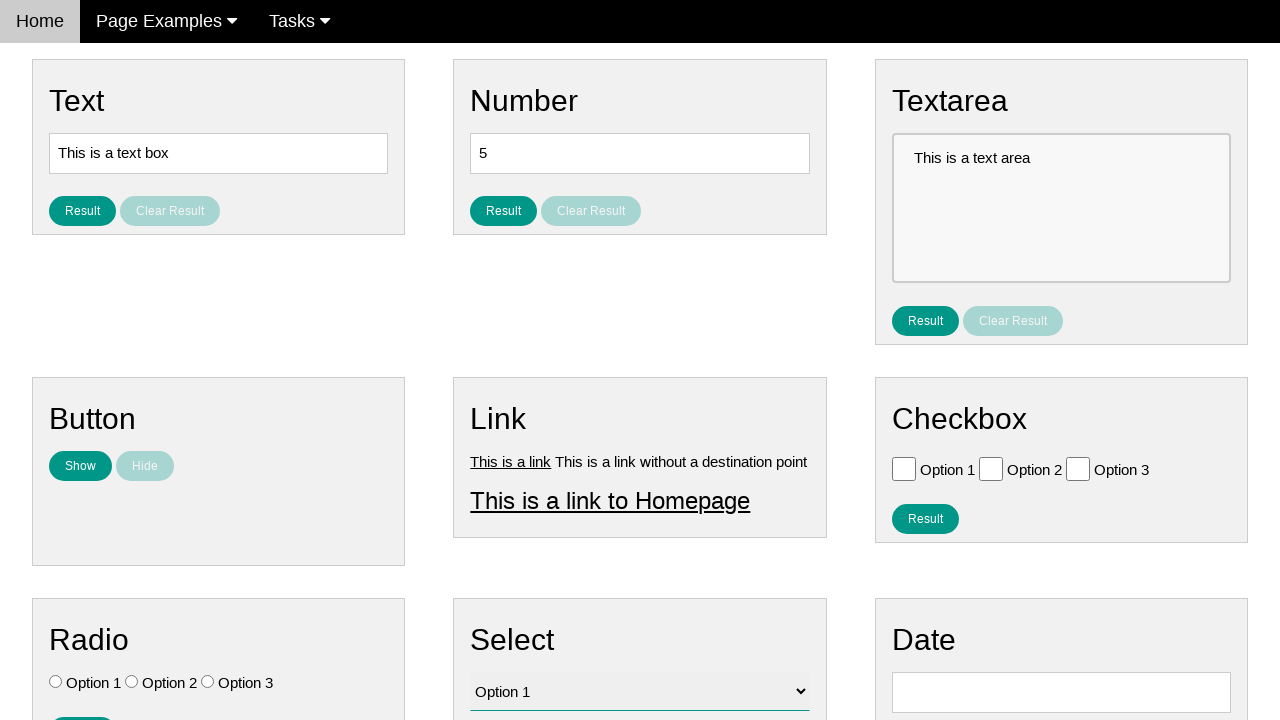

Selected option by value 'value2' on select[name='vfb-12']
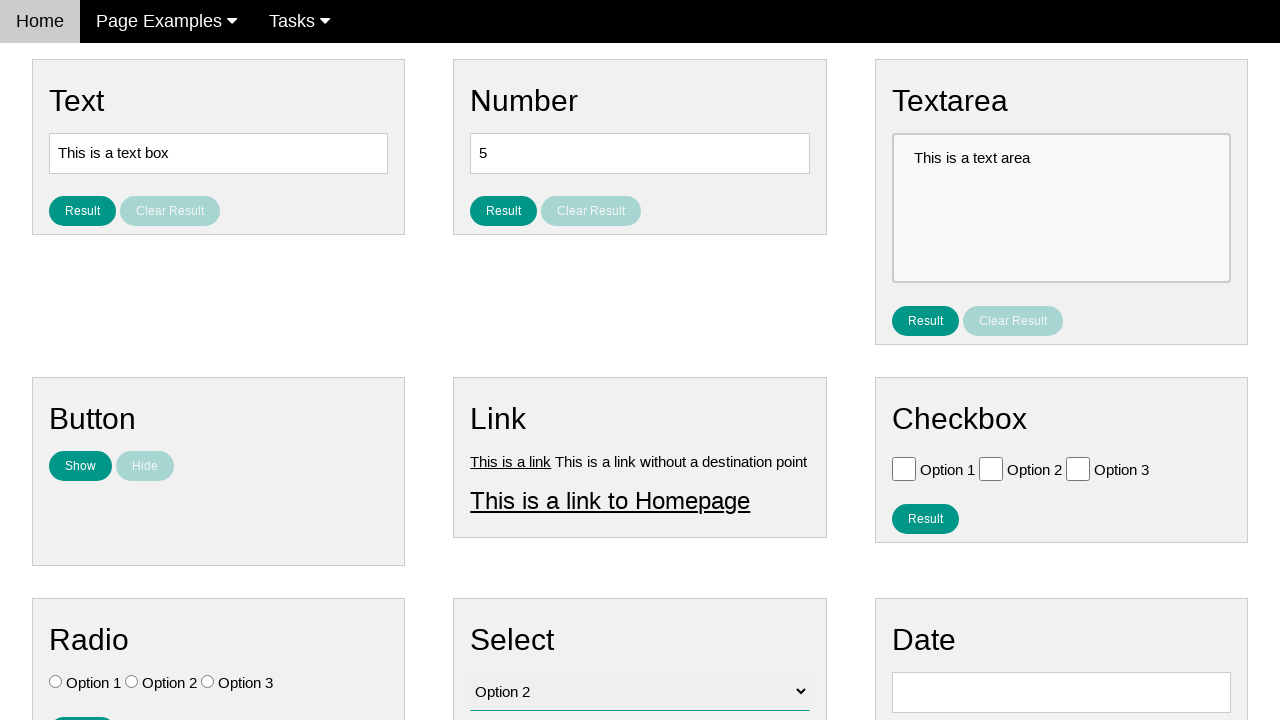

Selected option at index 3 (Option 3) on select[name='vfb-12']
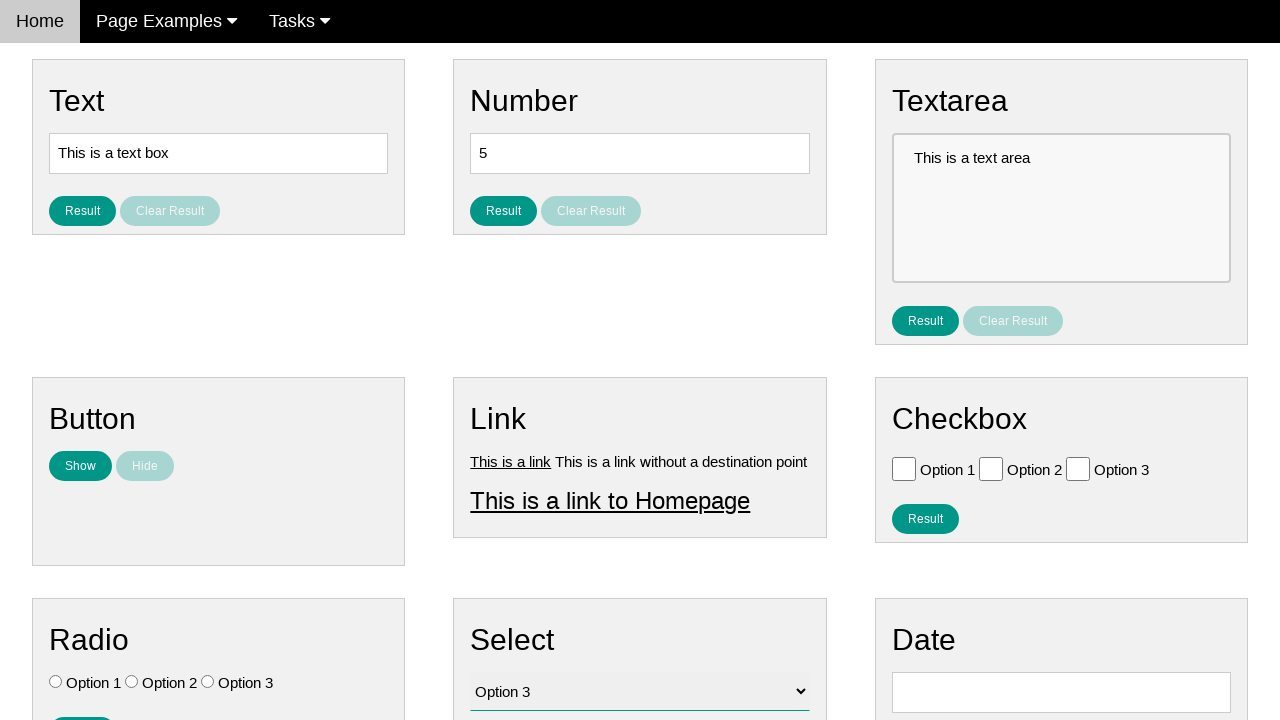

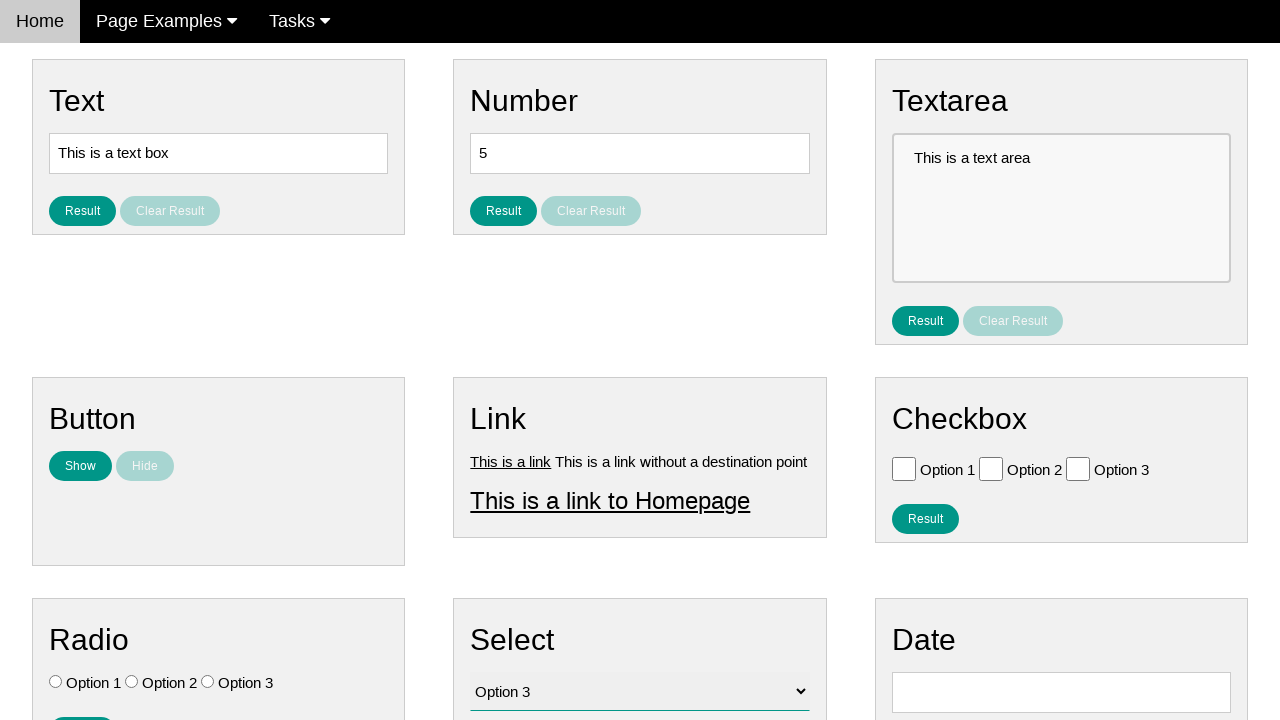